Tests JavaScript alert handling by triggering and interacting with different types of alerts (simple alert, confirm dialog, and prompt dialog)

Starting URL: https://the-internet.herokuapp.com/javascript_alerts

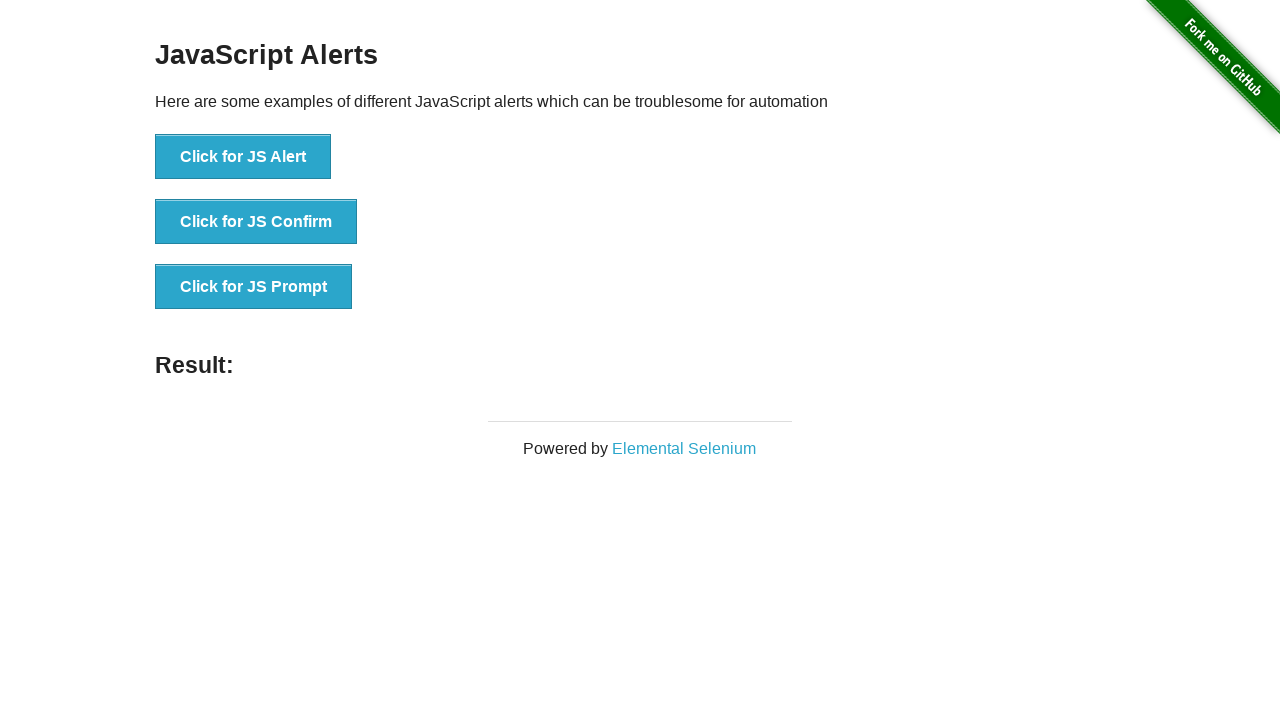

Clicked button to trigger simple JS alert at (243, 157) on xpath=//button[text()='Click for JS Alert']
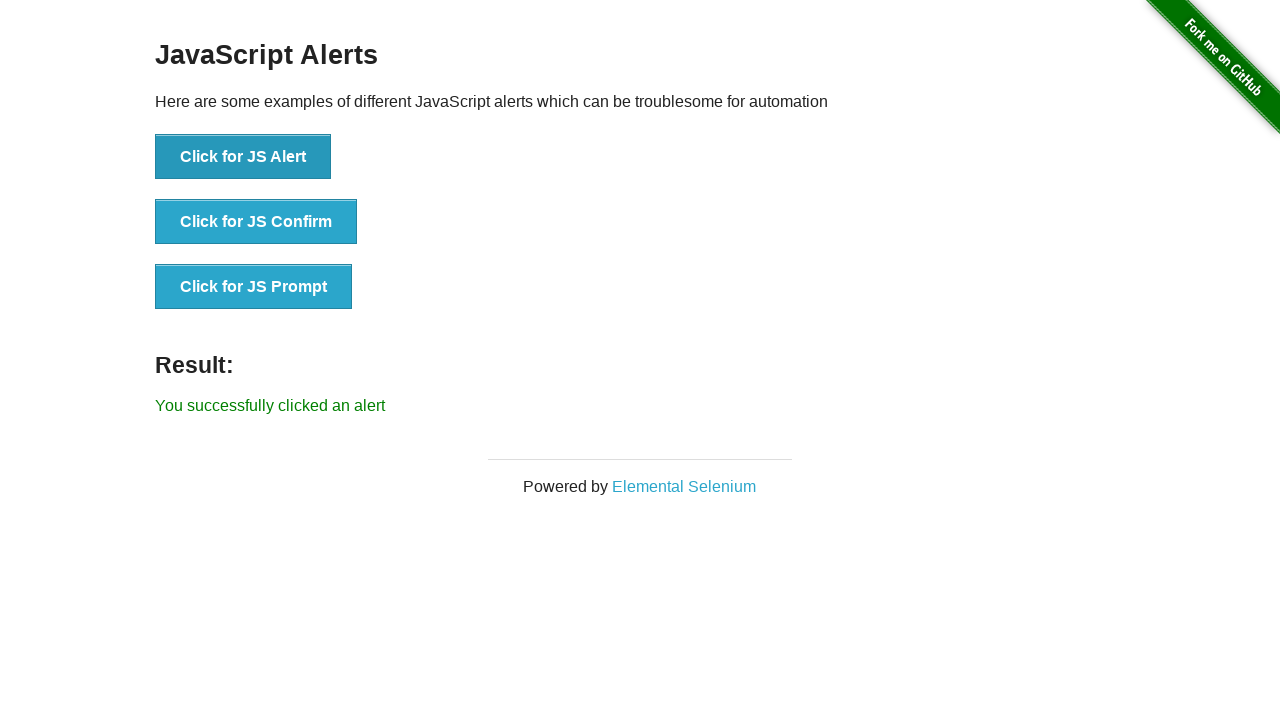

Set up dialog handler to accept simple alert
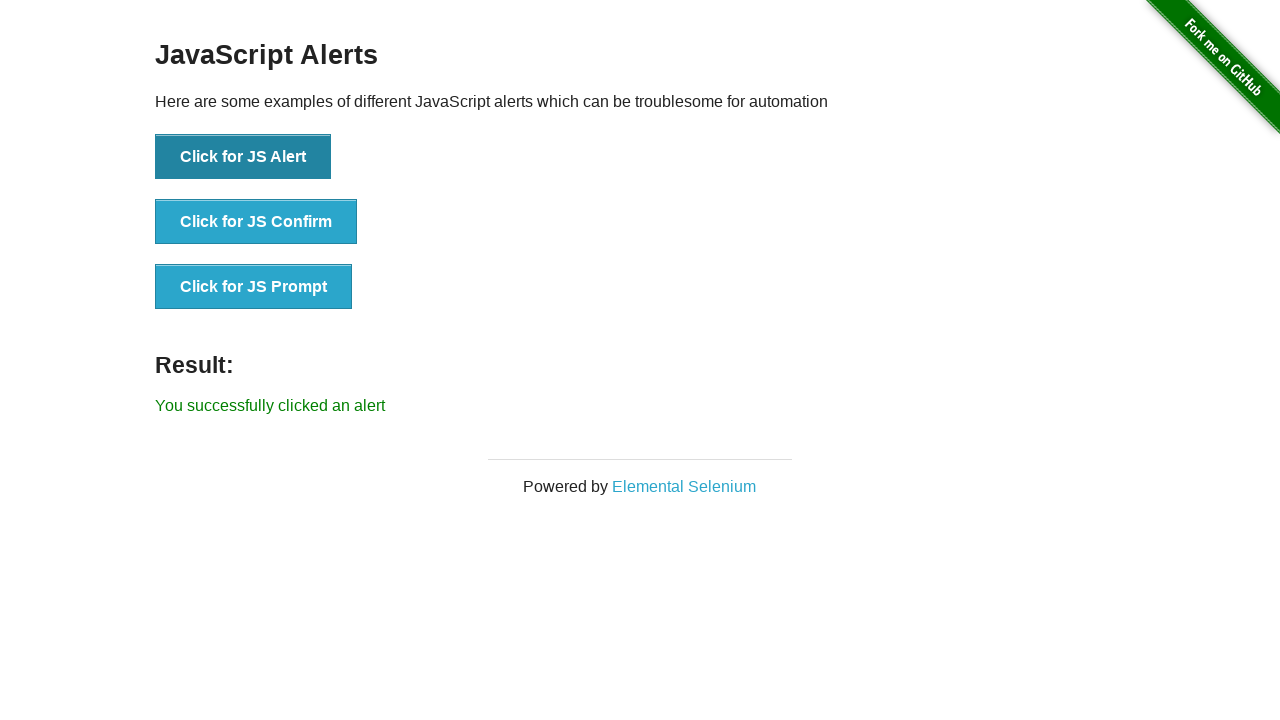

Clicked button to trigger JS confirm dialog at (256, 222) on xpath=//button[text()='Click for JS Confirm']
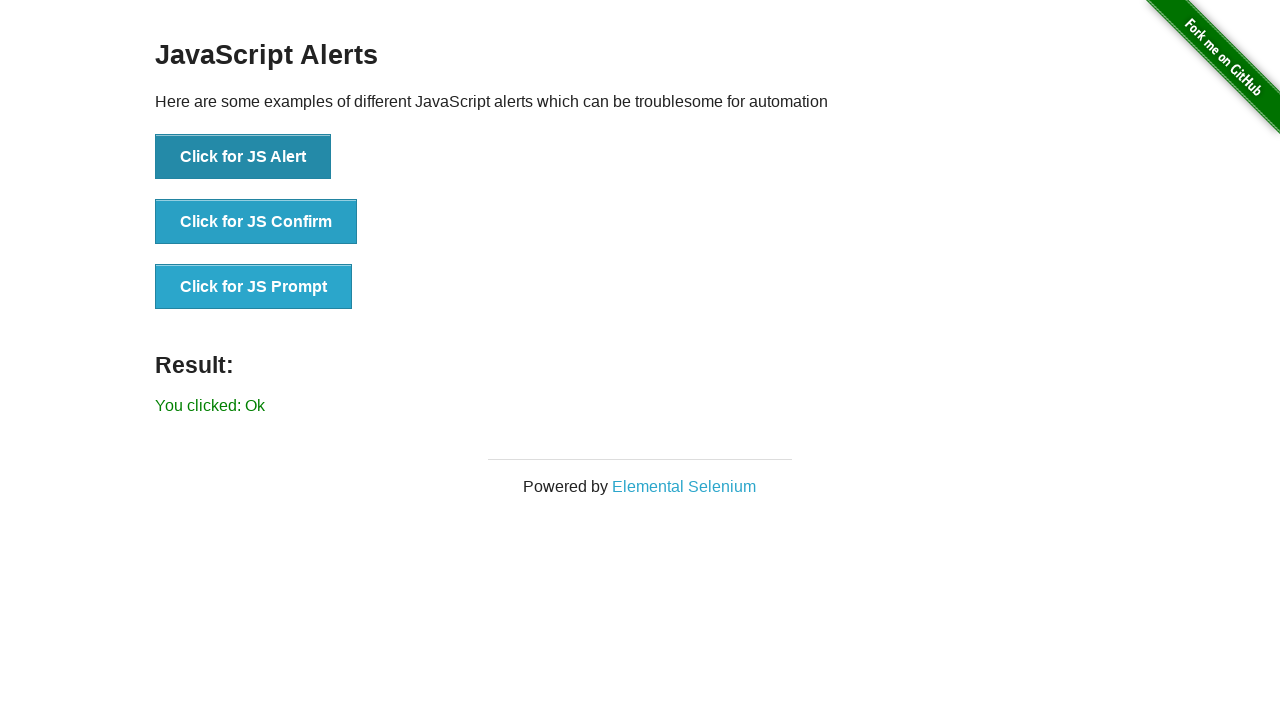

Set up dialog handler for confirm dialog
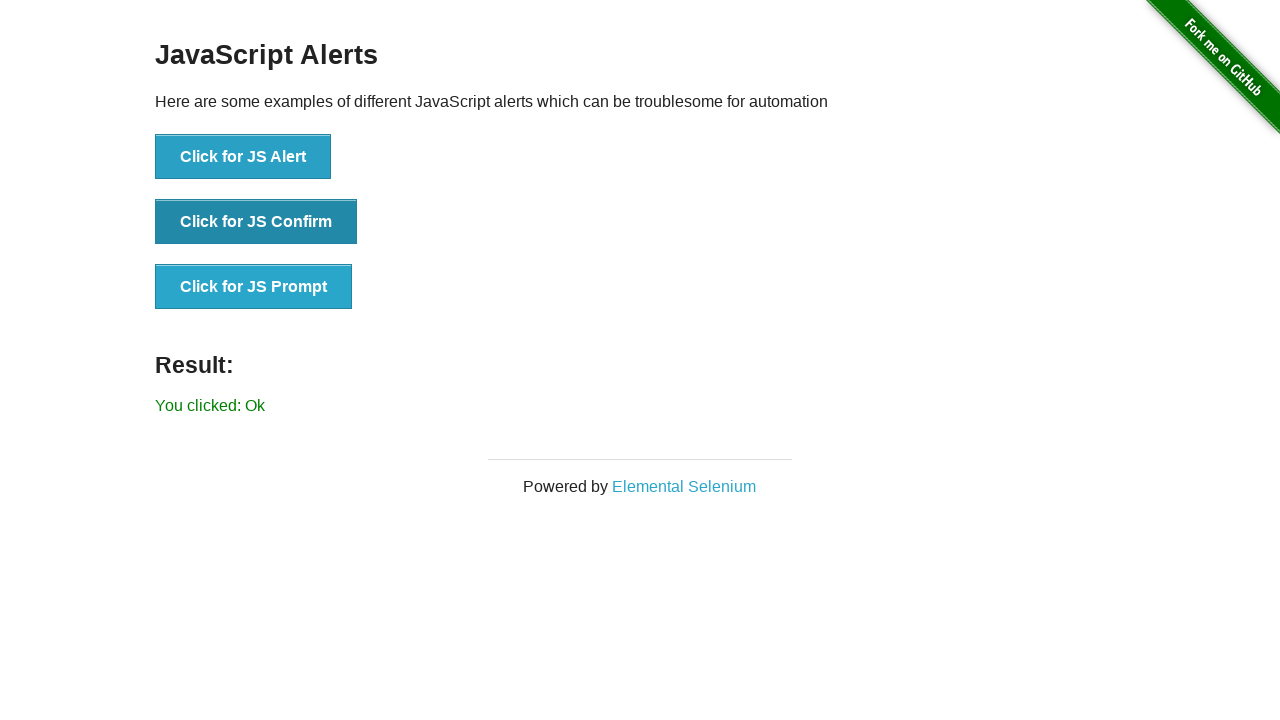

Clicked button to trigger JS prompt dialog at (254, 287) on xpath=//button[text()='Click for JS Prompt']
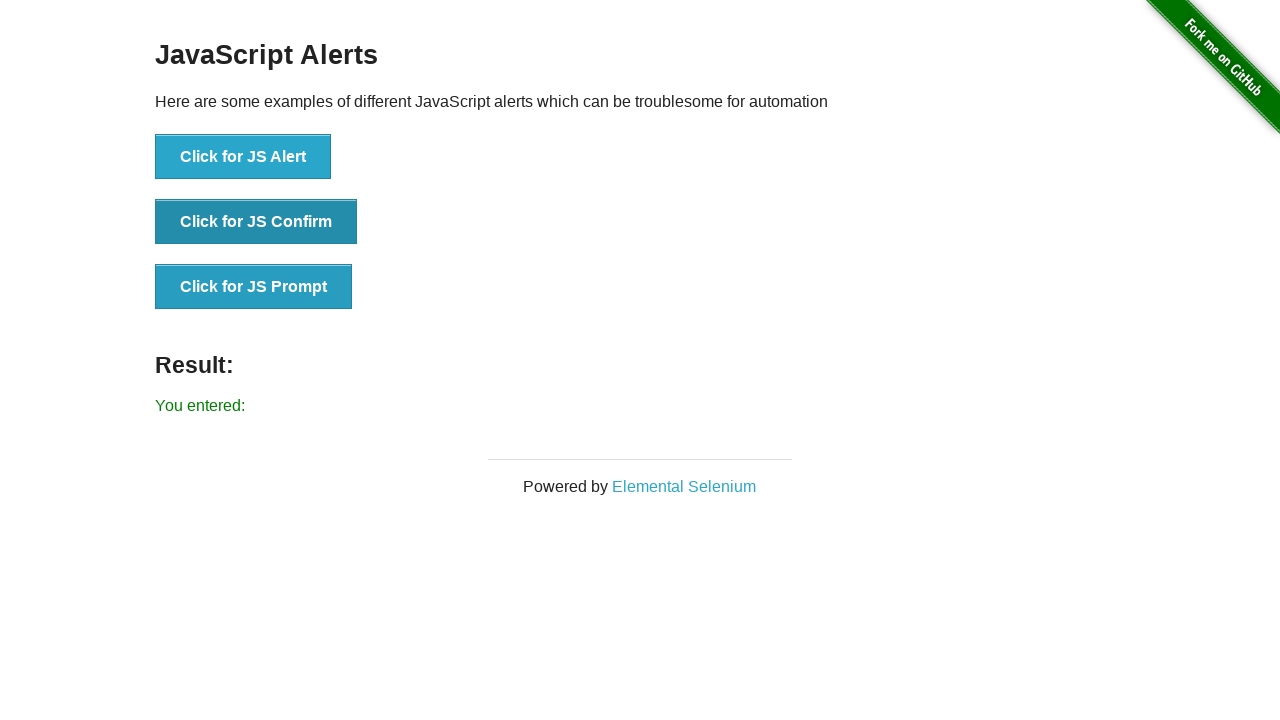

Set up dialog handler for prompt dialog with response 'BrowserStack'
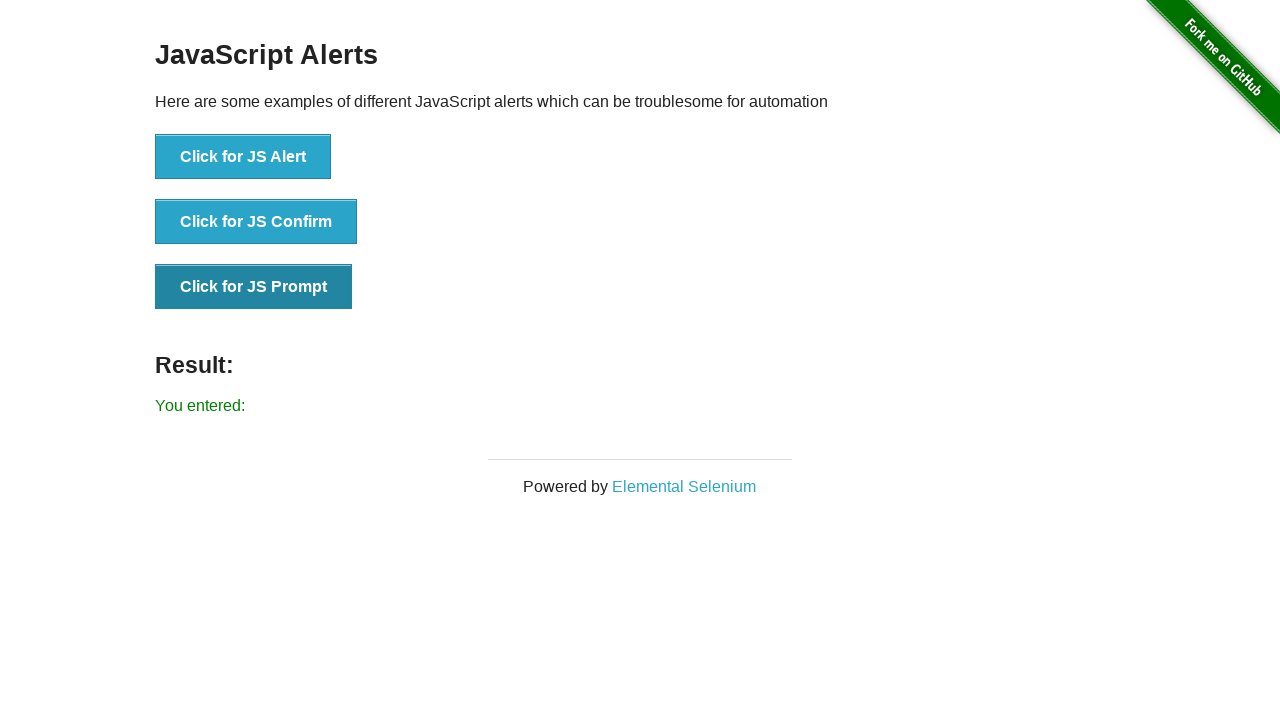

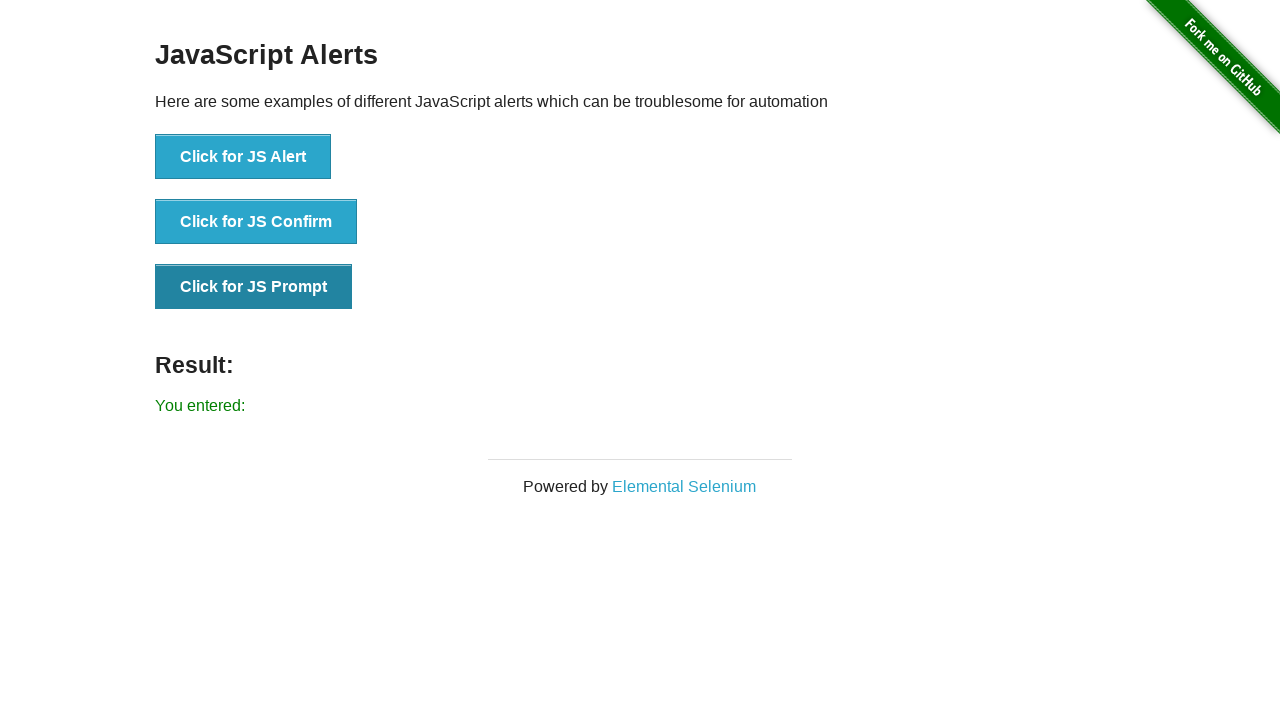